Navigates to nested frames example page and switches through multiple iframe levels to access content in the middle frame

Starting URL: https://the-internet.herokuapp.com/

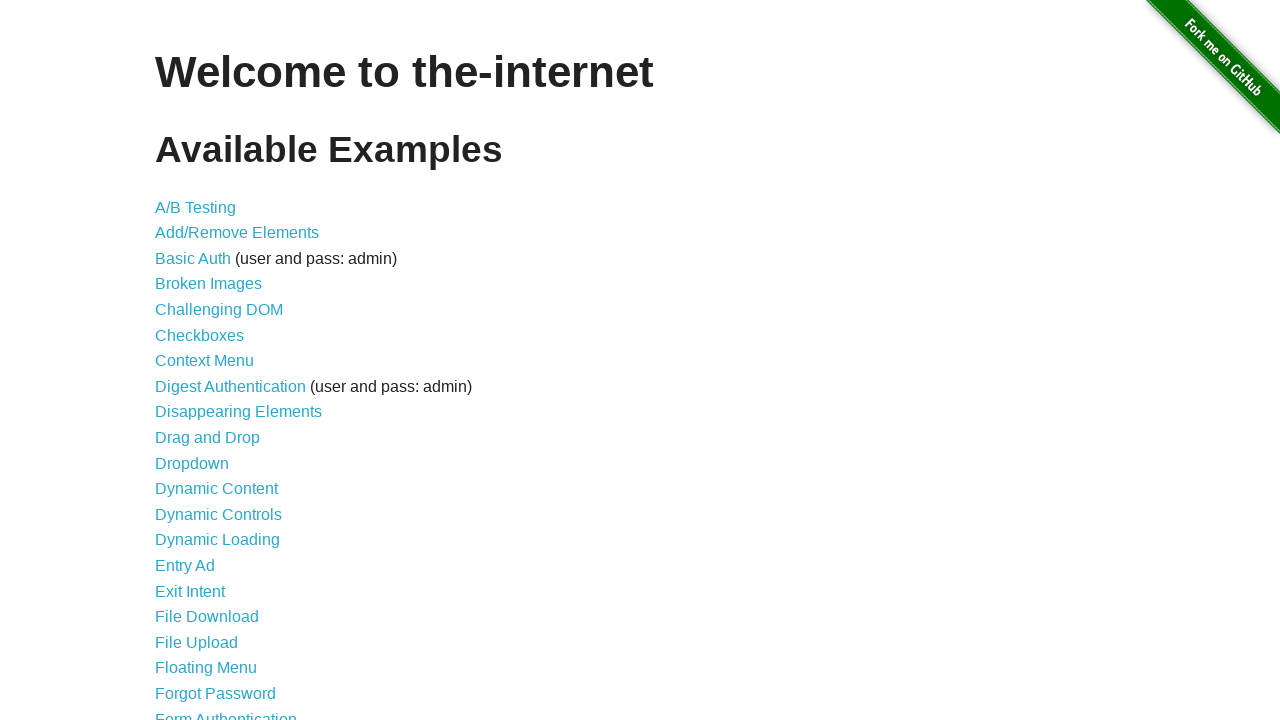

Clicked on 'Nested Frames' link at (210, 395) on xpath=//a[text()='Nested Frames']
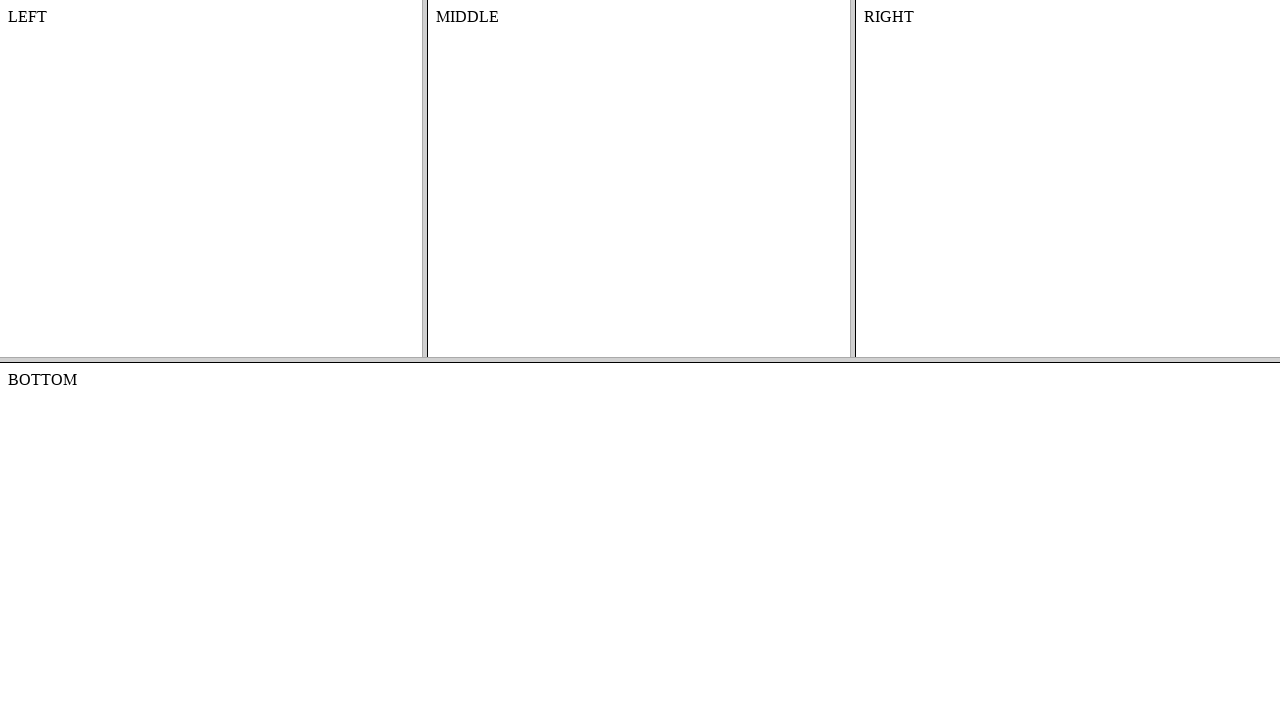

Located and switched to top frame
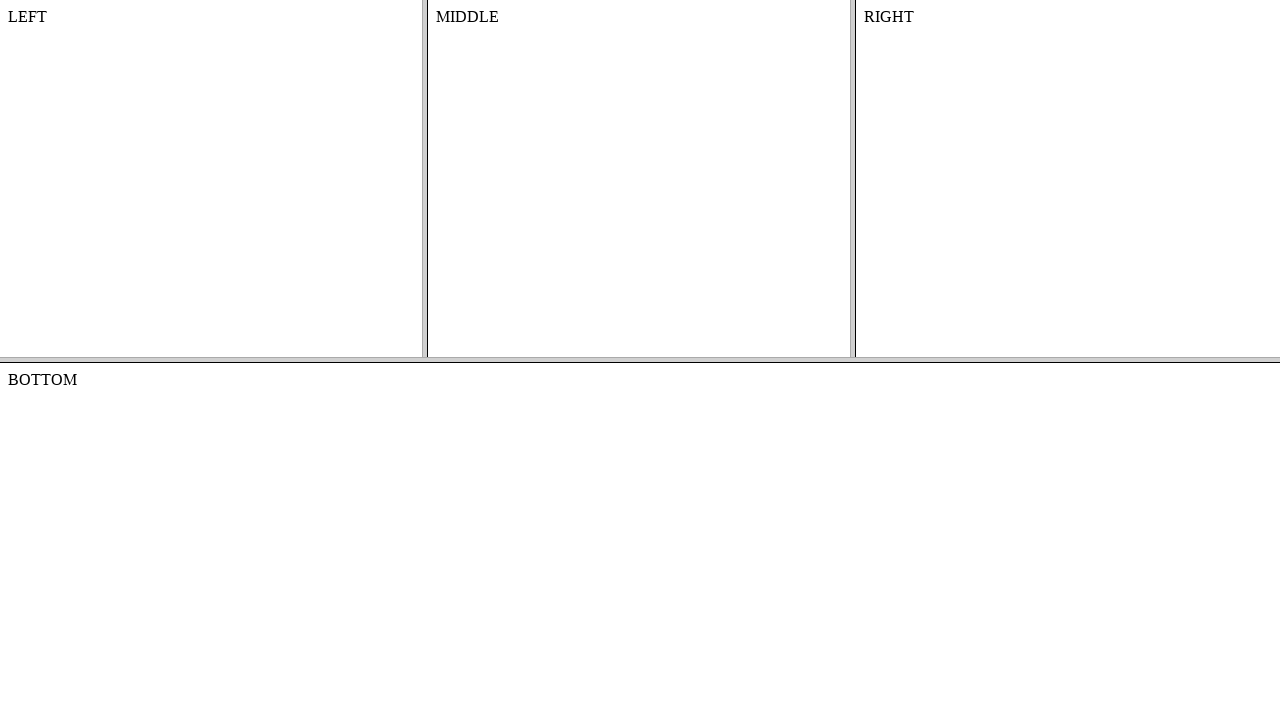

Located and switched to middle frame within top frame
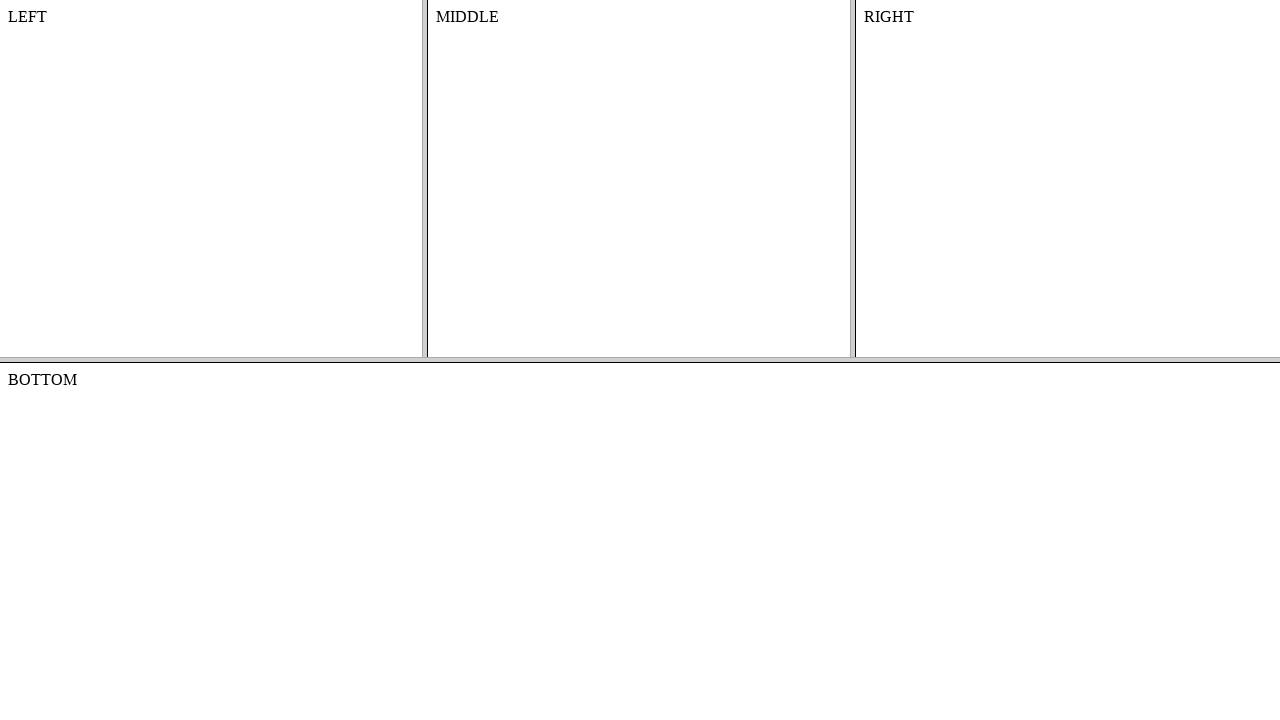

Retrieved text content from middle frame: 'MIDDLE'
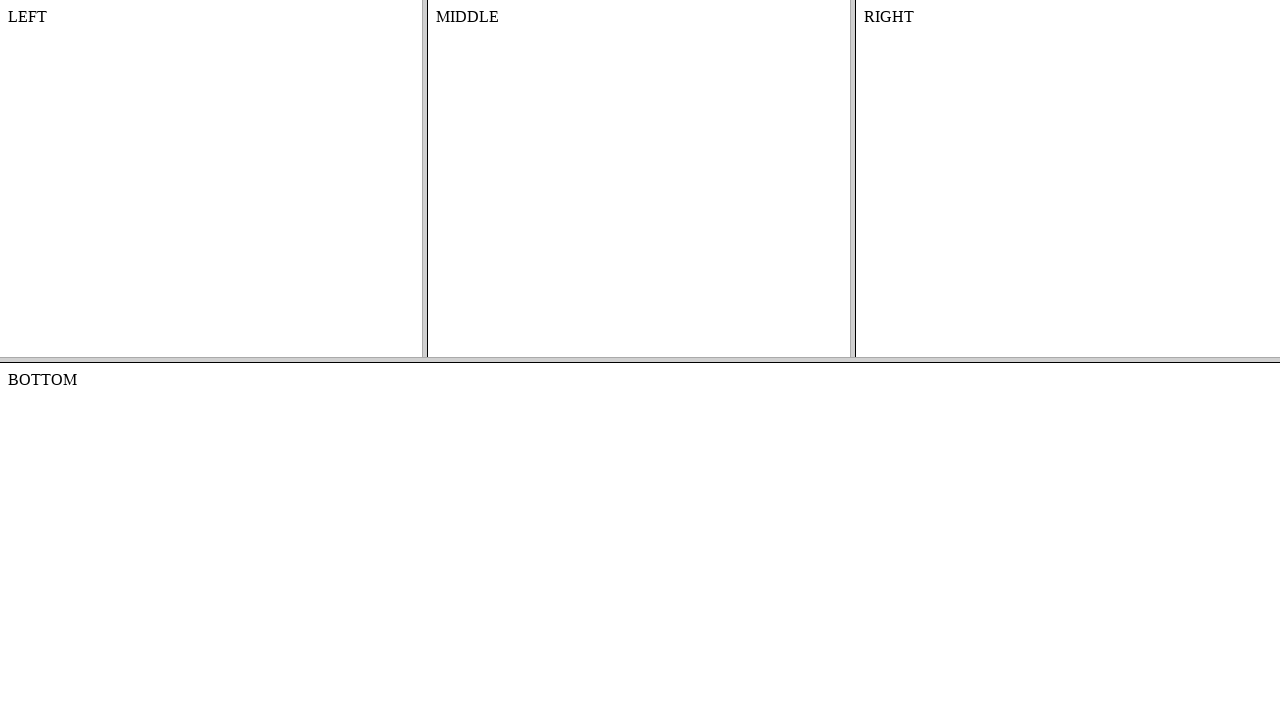

Printed content text to console
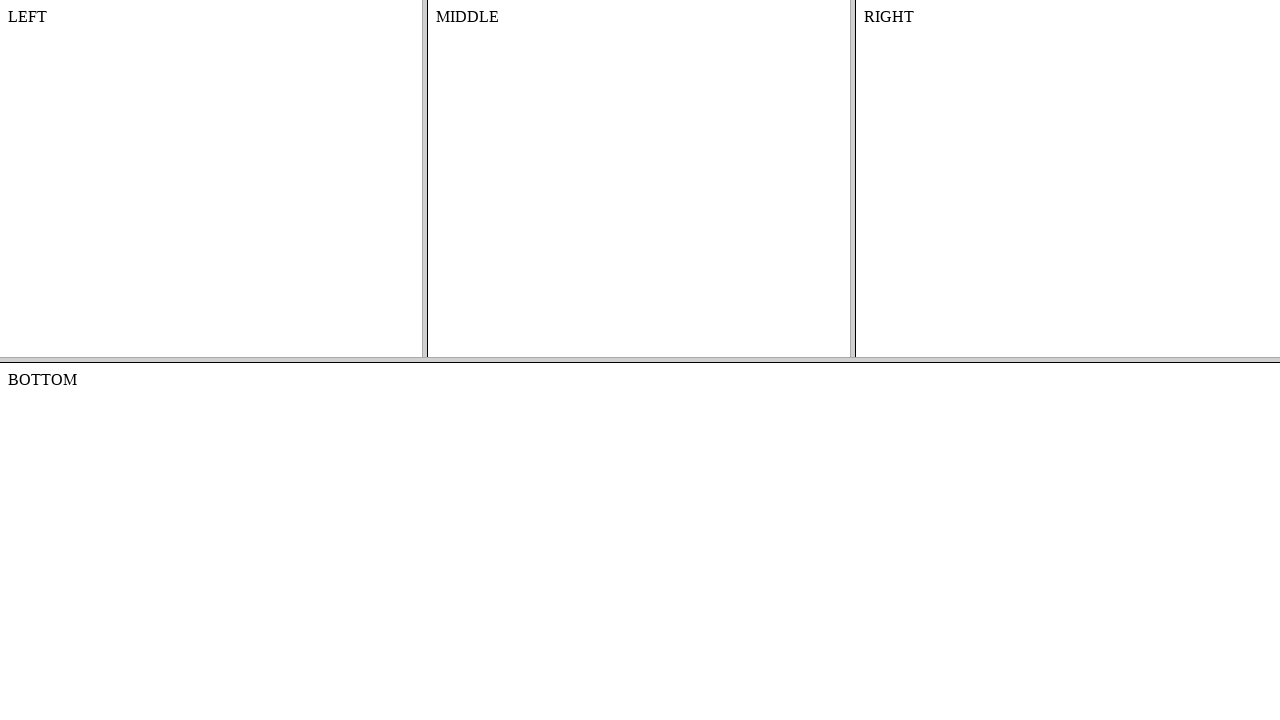

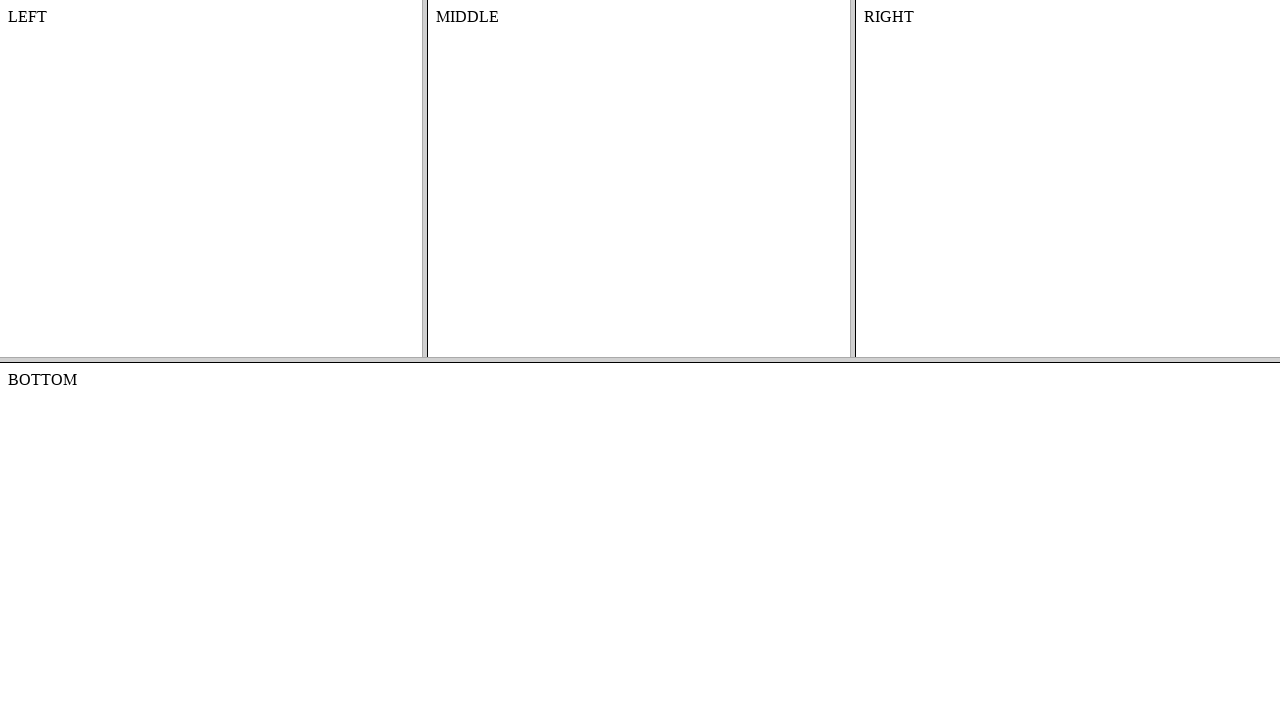